Tests the Practice Form on DemoQA by navigating to the Forms section, filling out personal information fields including first name, last name, email, gender, mobile number, and date of birth.

Starting URL: https://demoqa.com/

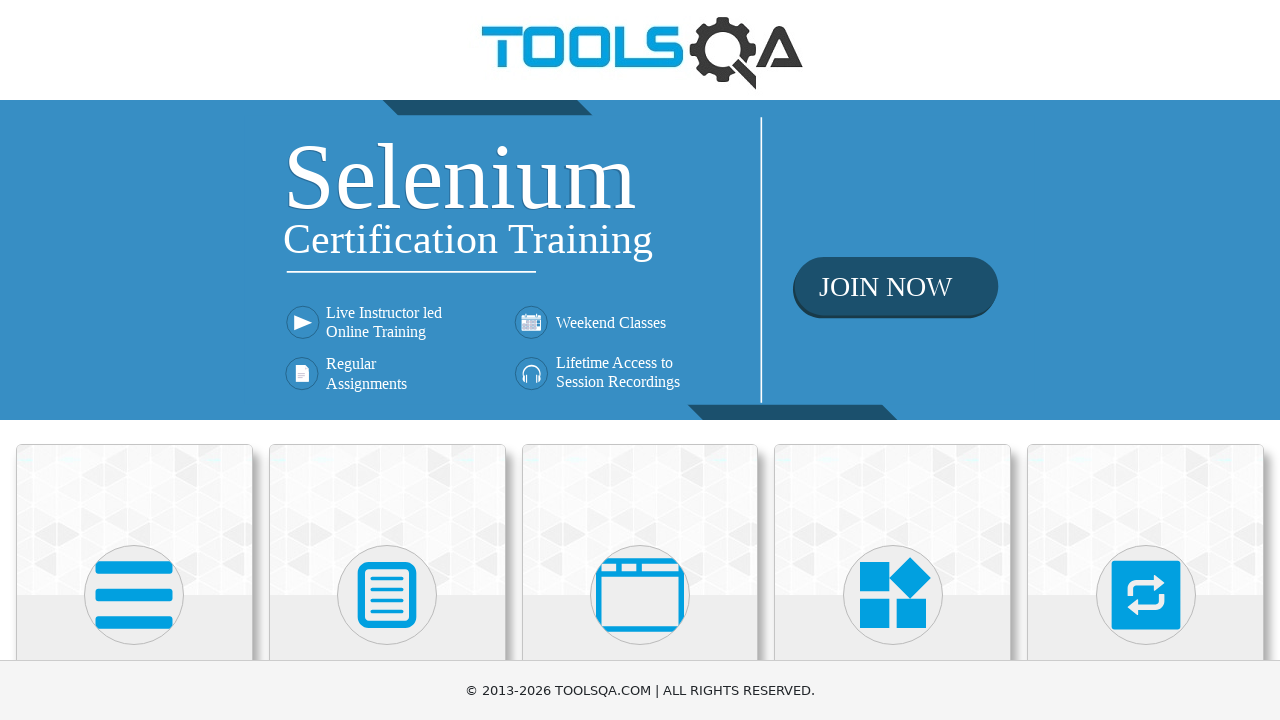

Clicked on Forms section at (387, 360) on xpath=//h5[contains(text(),'Forms')]
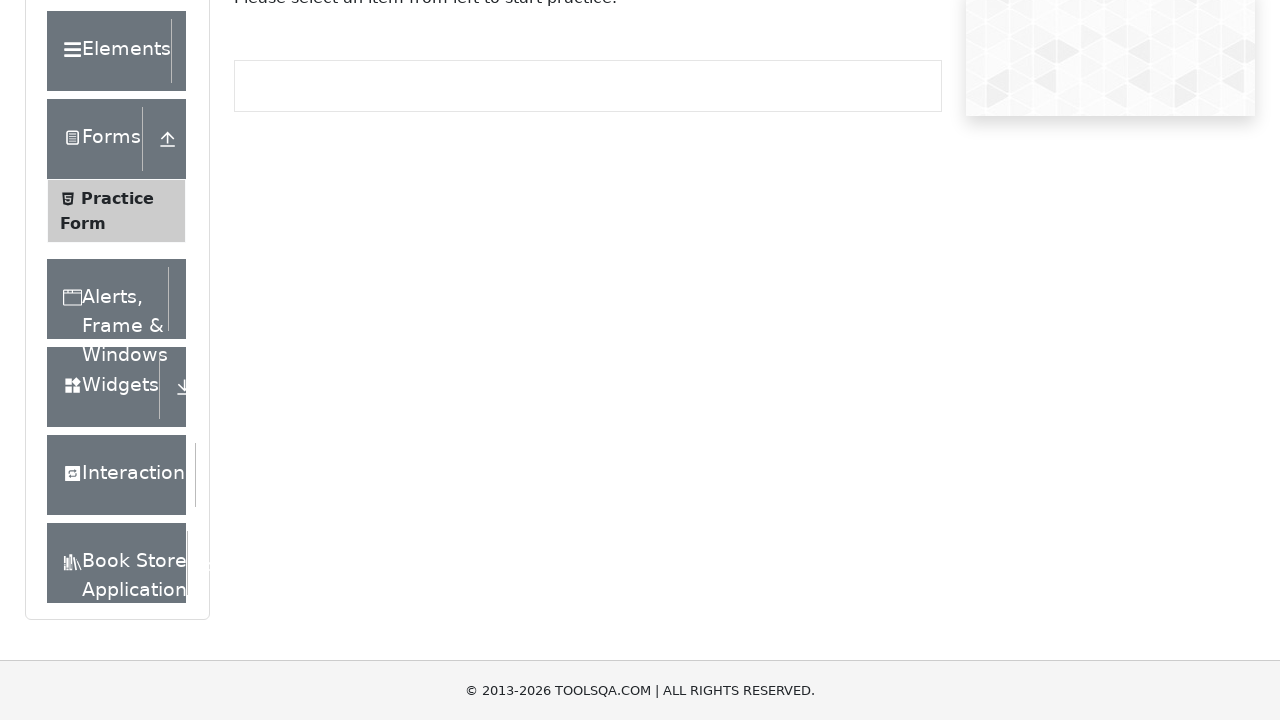

Clicked on Practice Form menu item at (117, 336) on xpath=//span[contains(text(),'Practice Form')]
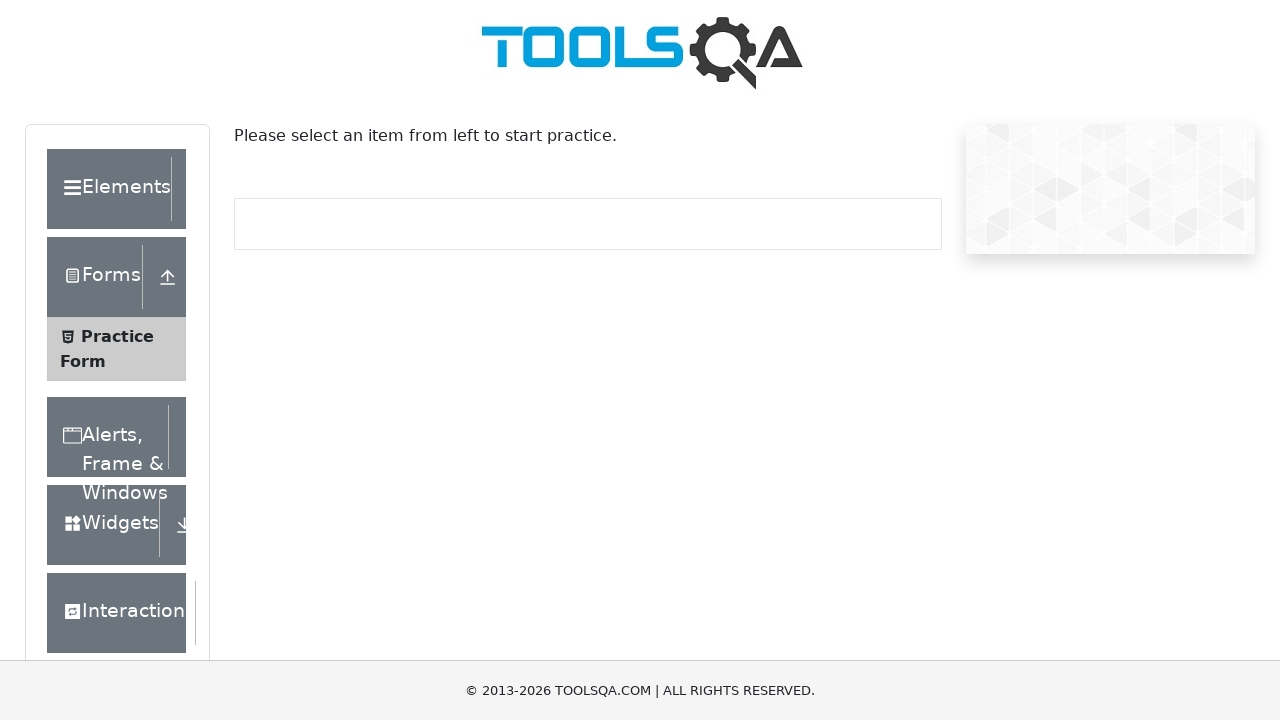

Filled first name field with 'Vishal' on #firstName
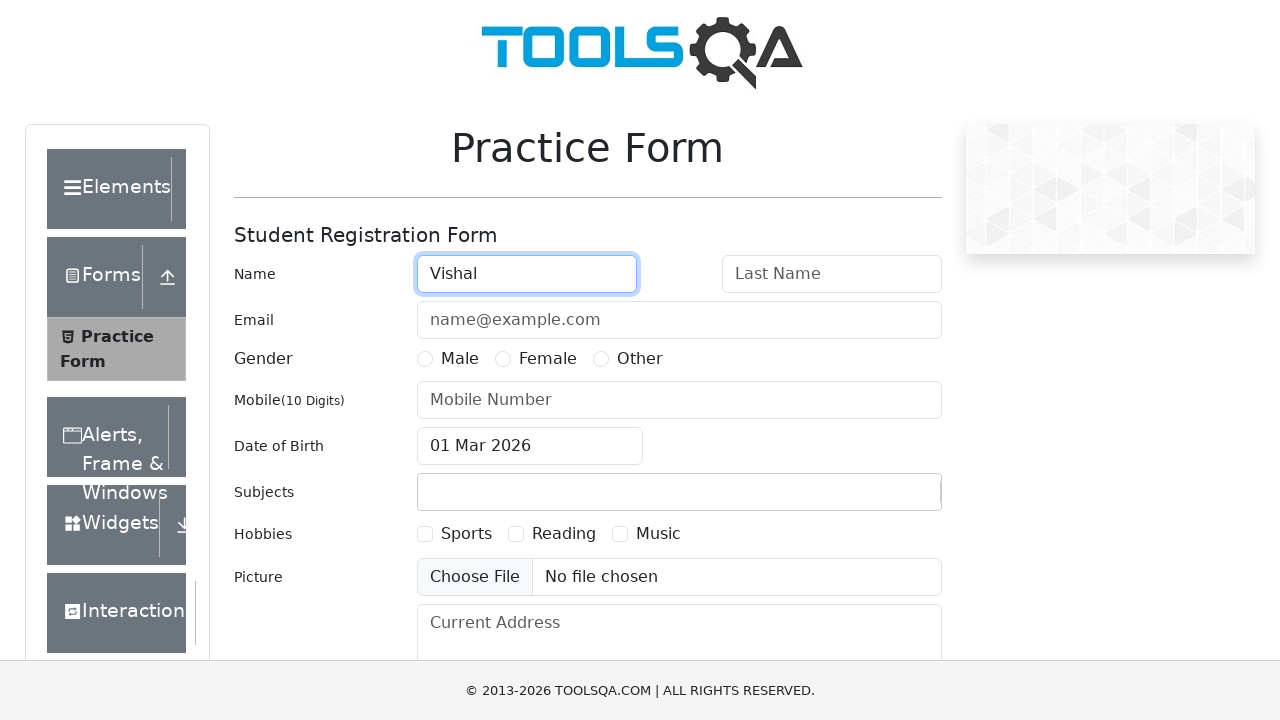

Filled last name field with 'Kachale' on #lastName
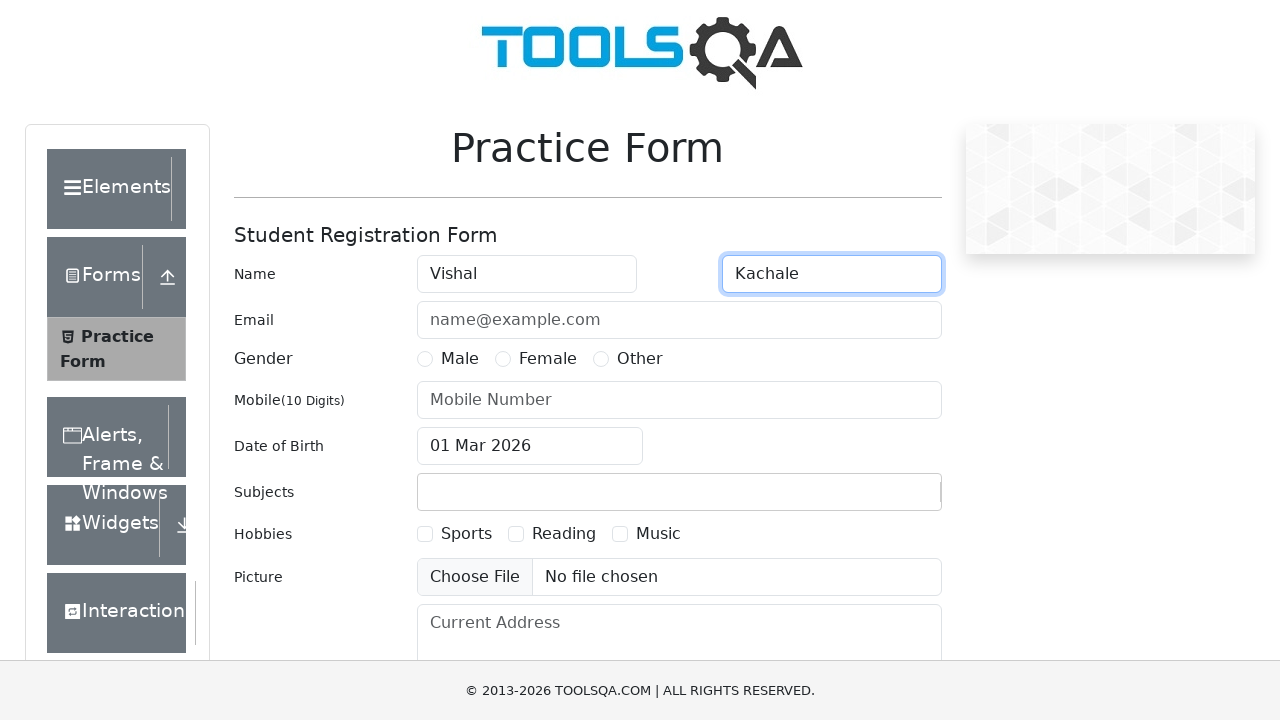

Filled email field with 'vishal@sevenbits.in' on #userEmail
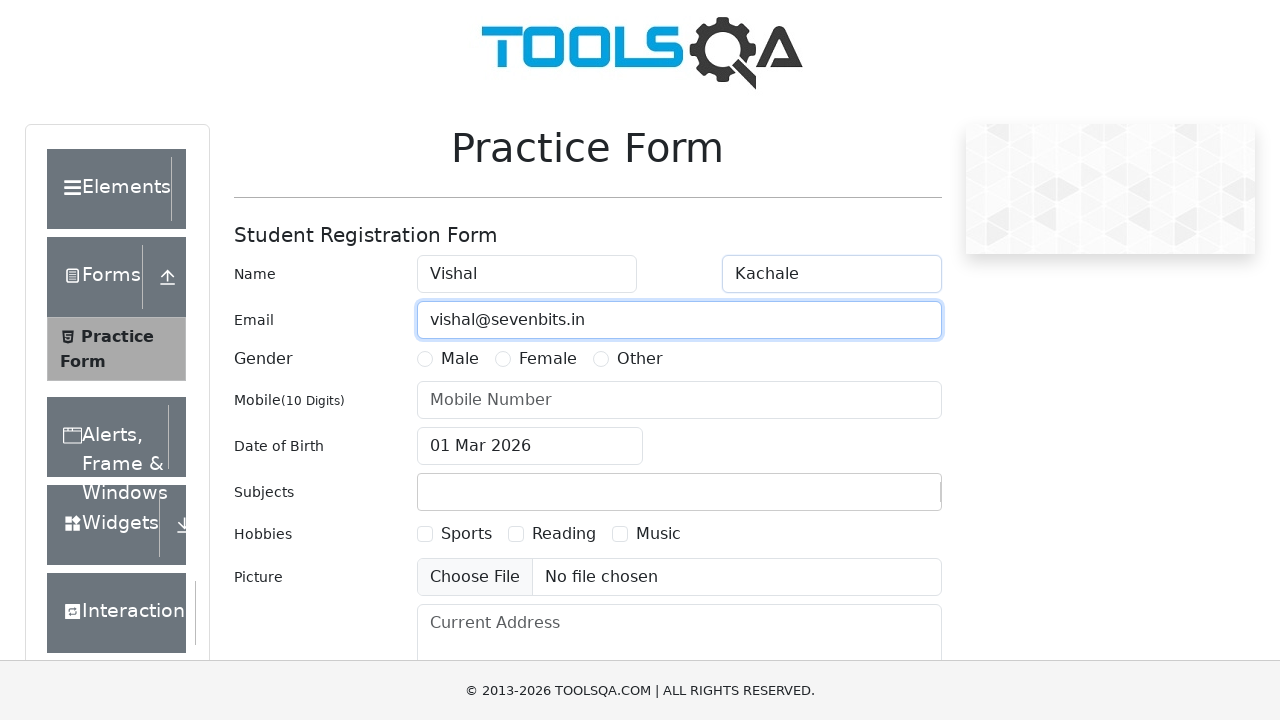

Selected Male gender option at (460, 359) on label:has-text('Male')
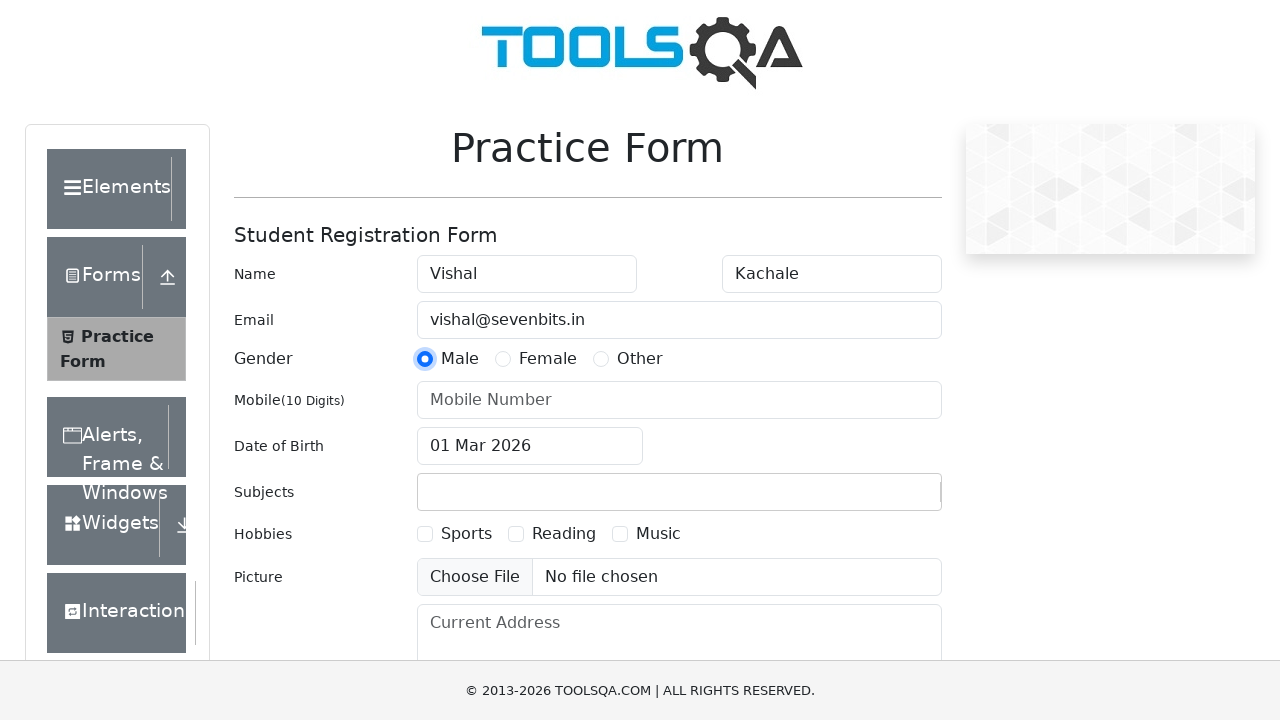

Filled mobile number field with '7600768118' on #userNumber
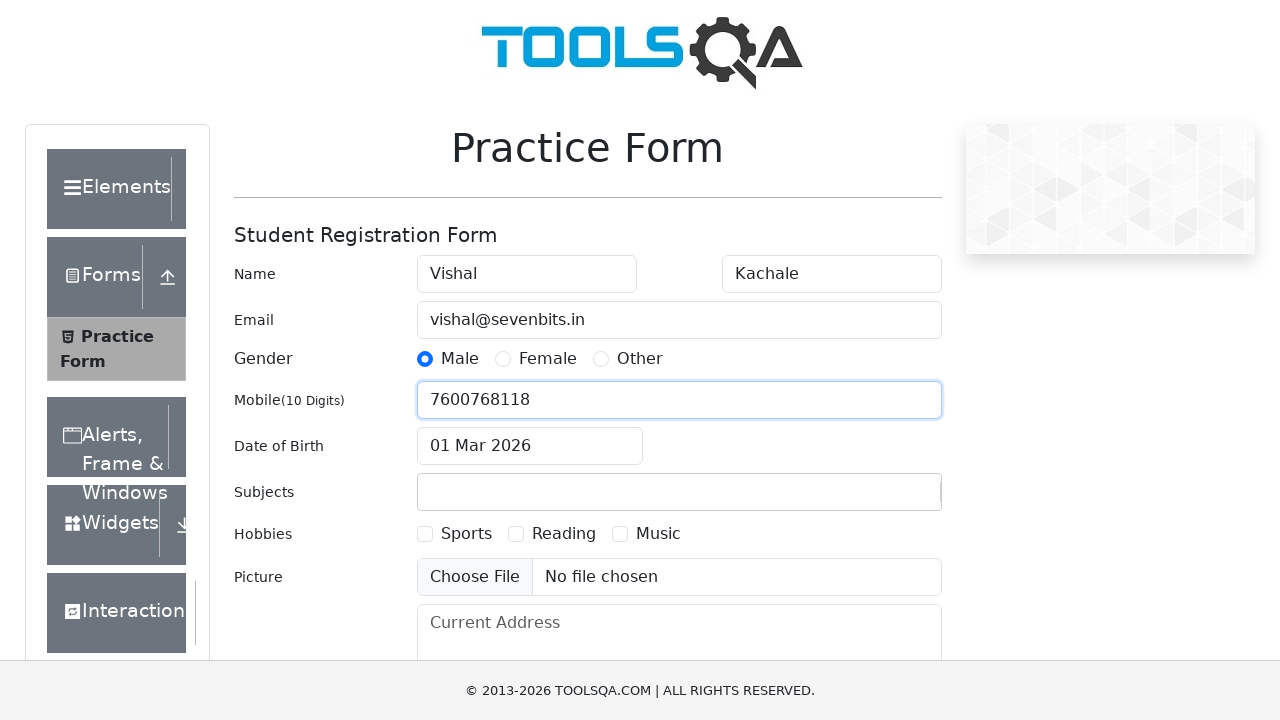

Set date of birth to '26/06/1997' using JavaScript
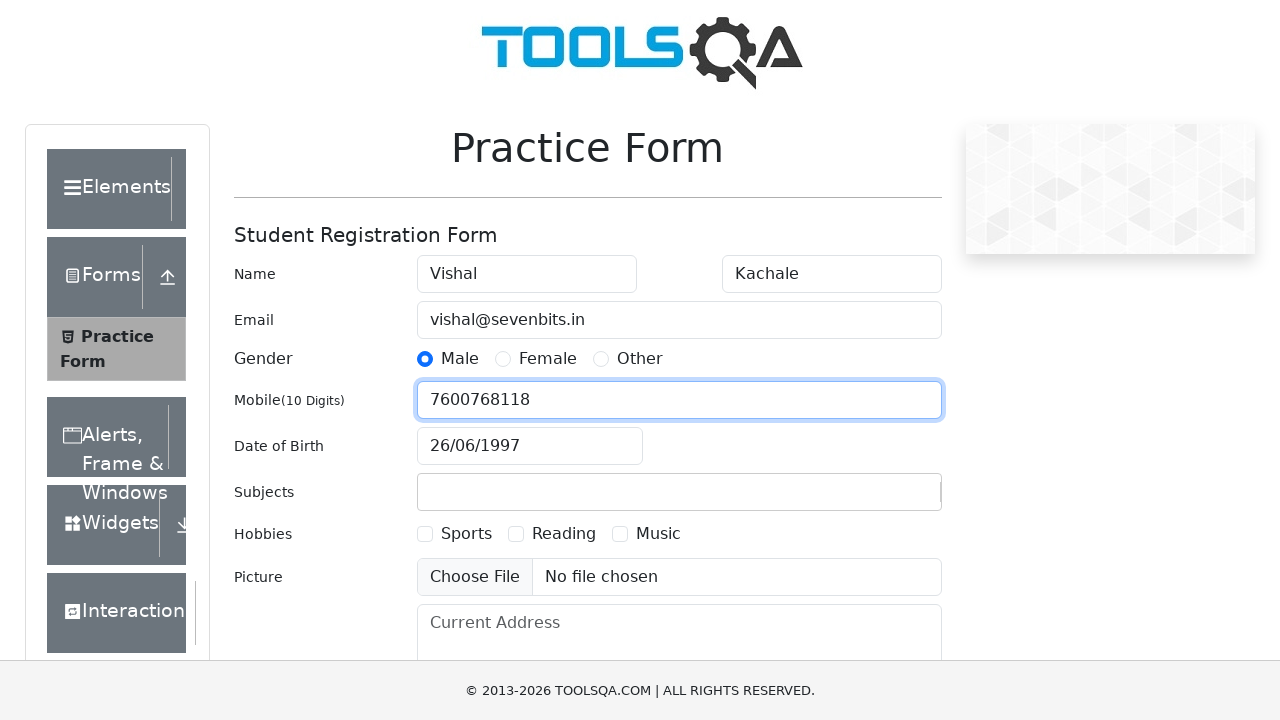

Subjects container became visible
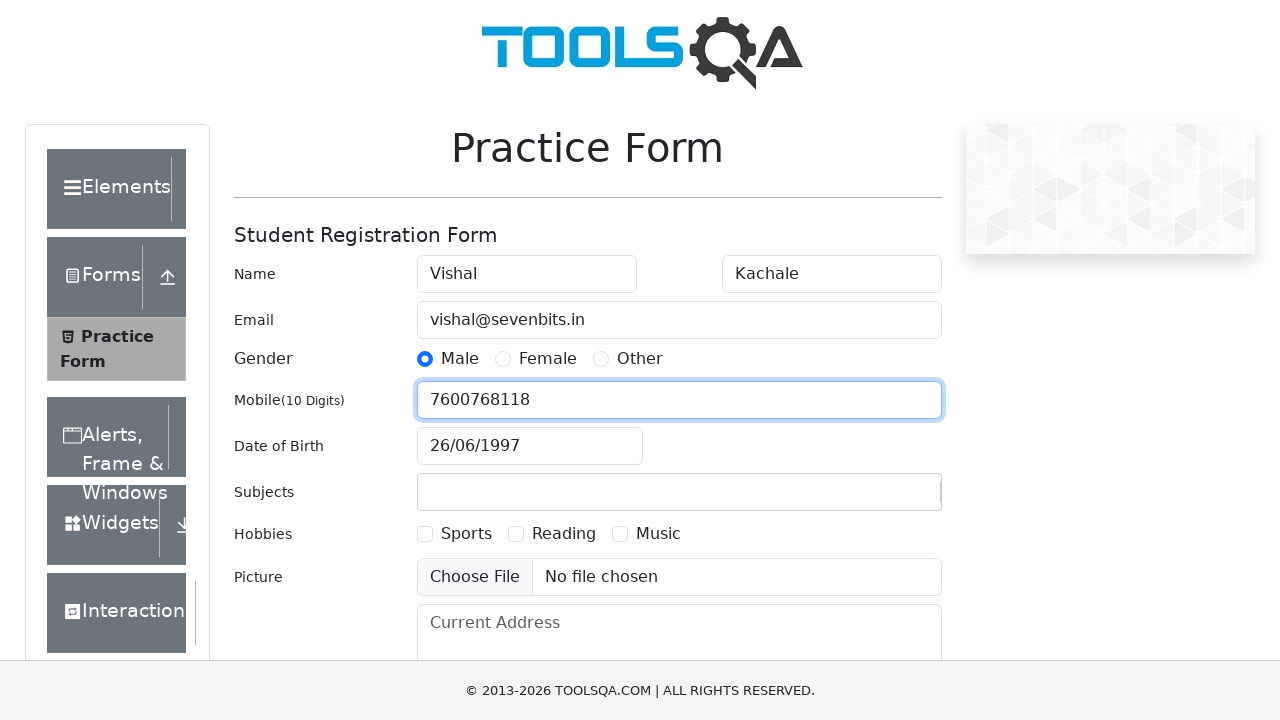

Typed 'a' in subjects field to trigger autocomplete on #subjectsInput
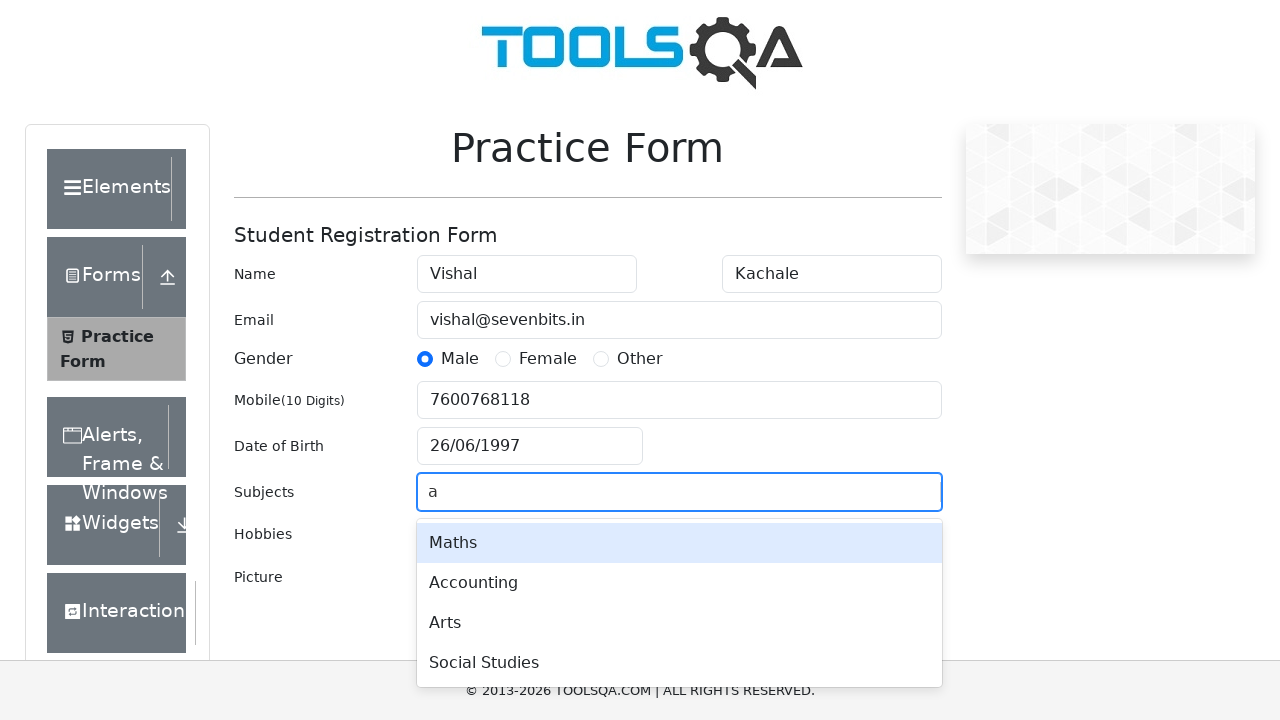

Autocomplete options appeared
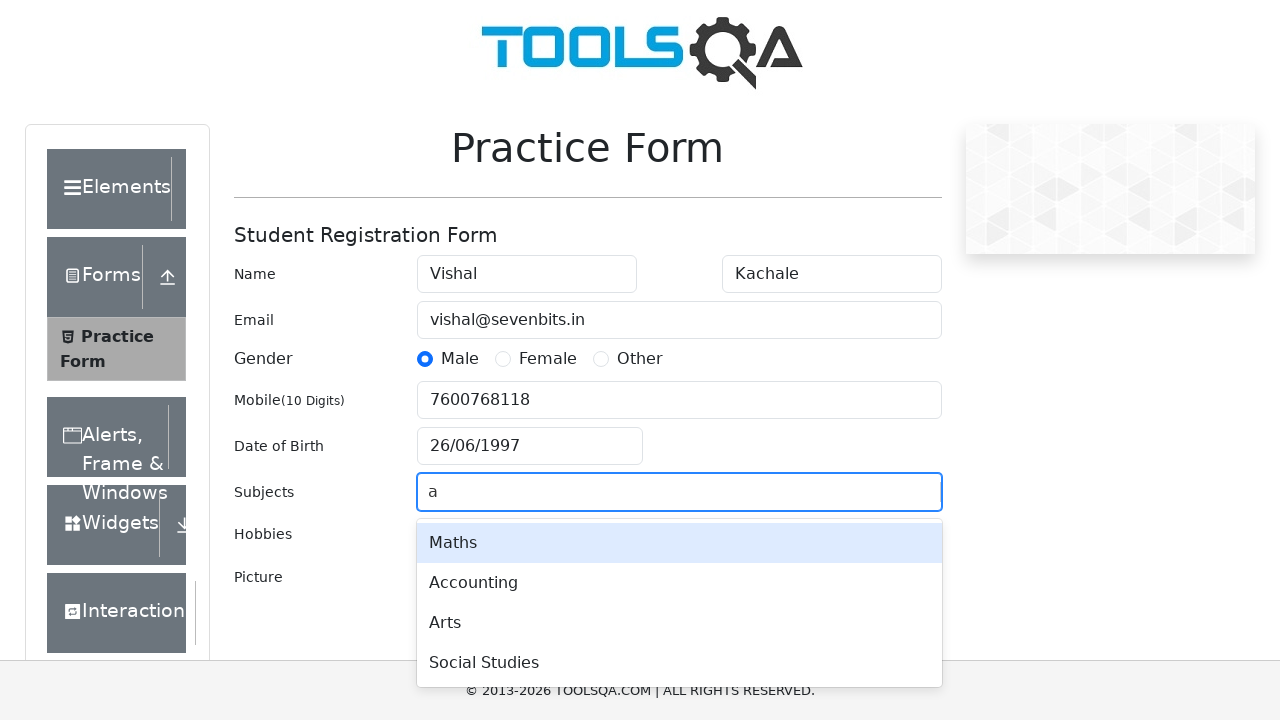

Selected first autocomplete option for subjects at (679, 543) on .subjects-auto-complete__option >> nth=0
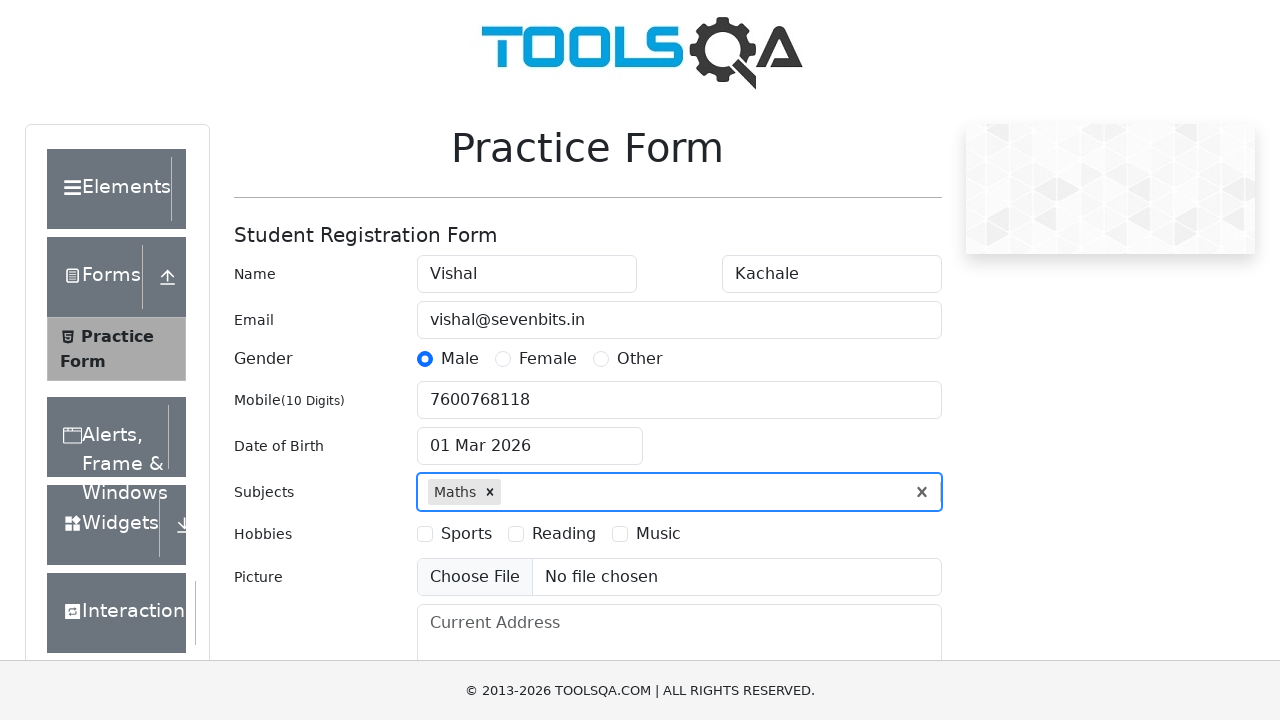

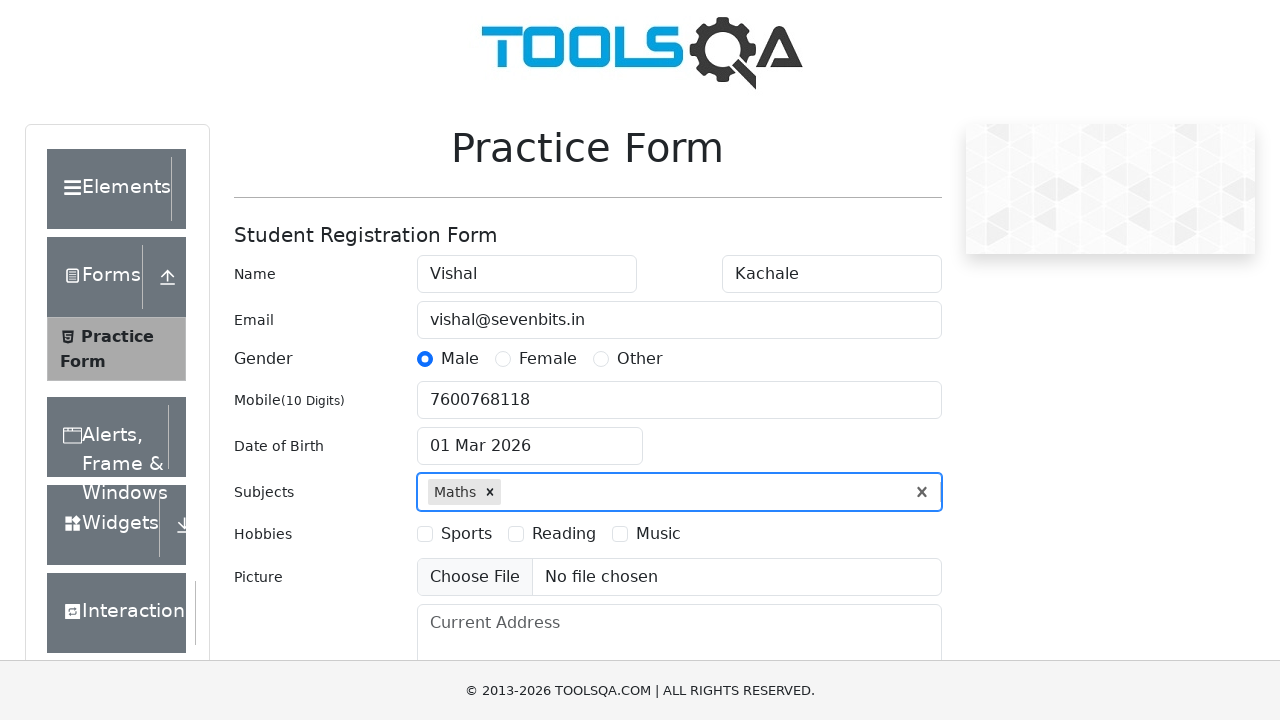